Tests that Clear completed button is hidden when there are no completed items

Starting URL: https://demo.playwright.dev/todomvc

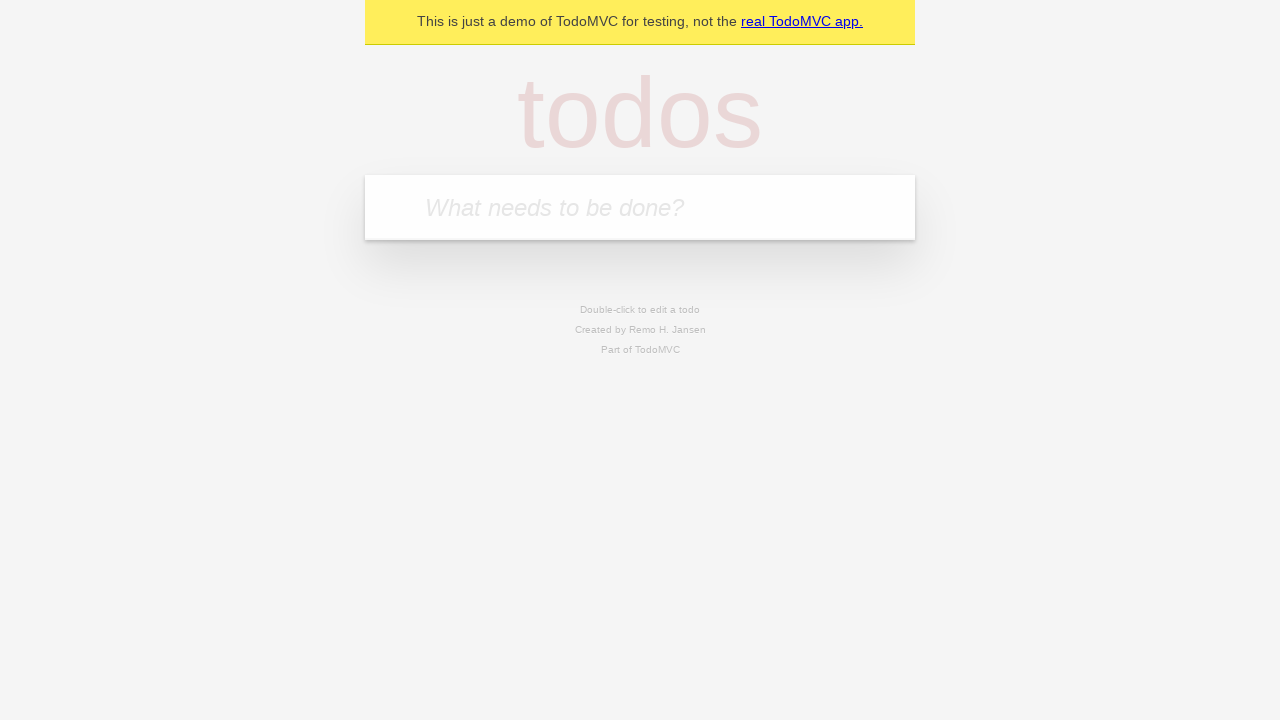

Filled todo input with 'buy some cheese' on internal:attr=[placeholder="What needs to be done?"i]
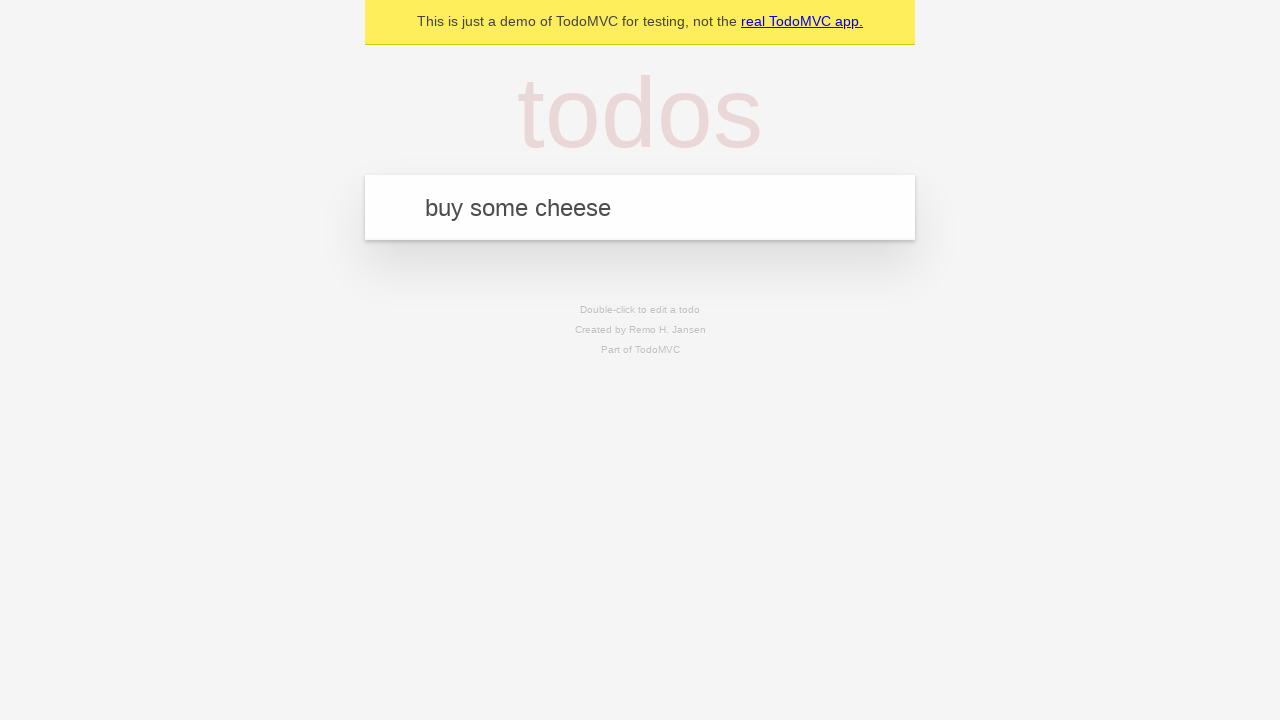

Pressed Enter to add first todo item on internal:attr=[placeholder="What needs to be done?"i]
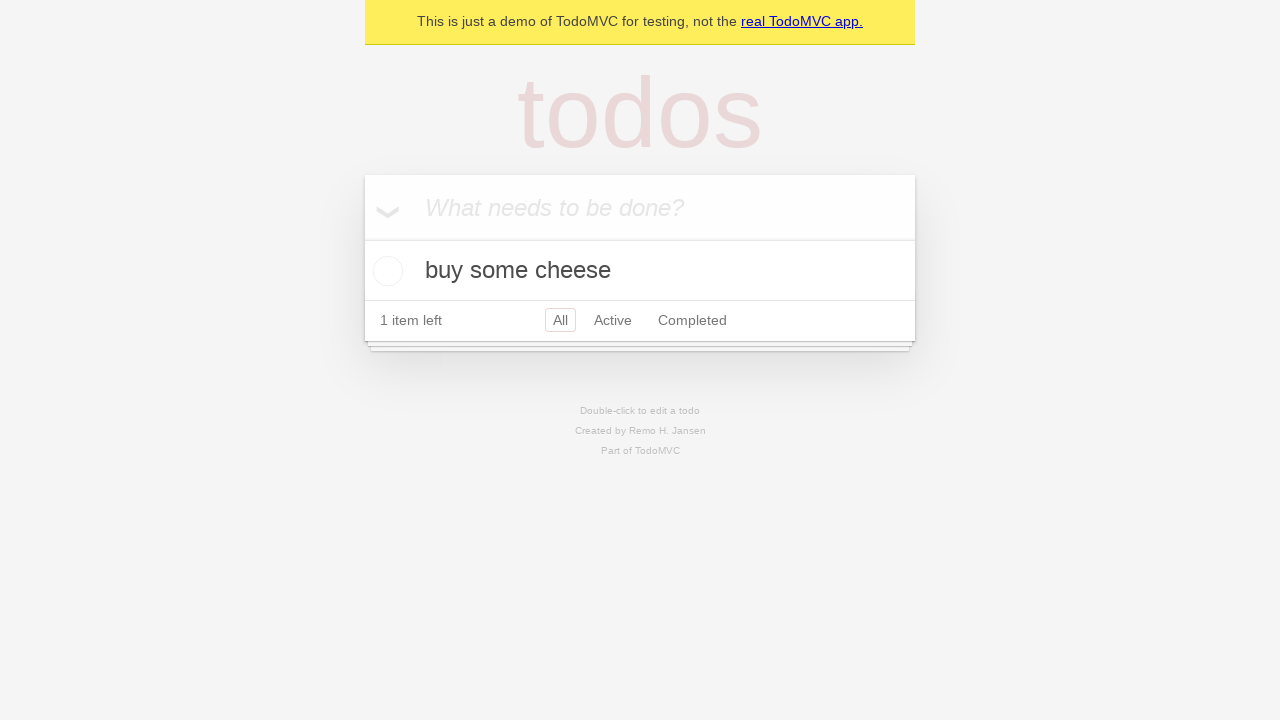

Filled todo input with 'feed the cat' on internal:attr=[placeholder="What needs to be done?"i]
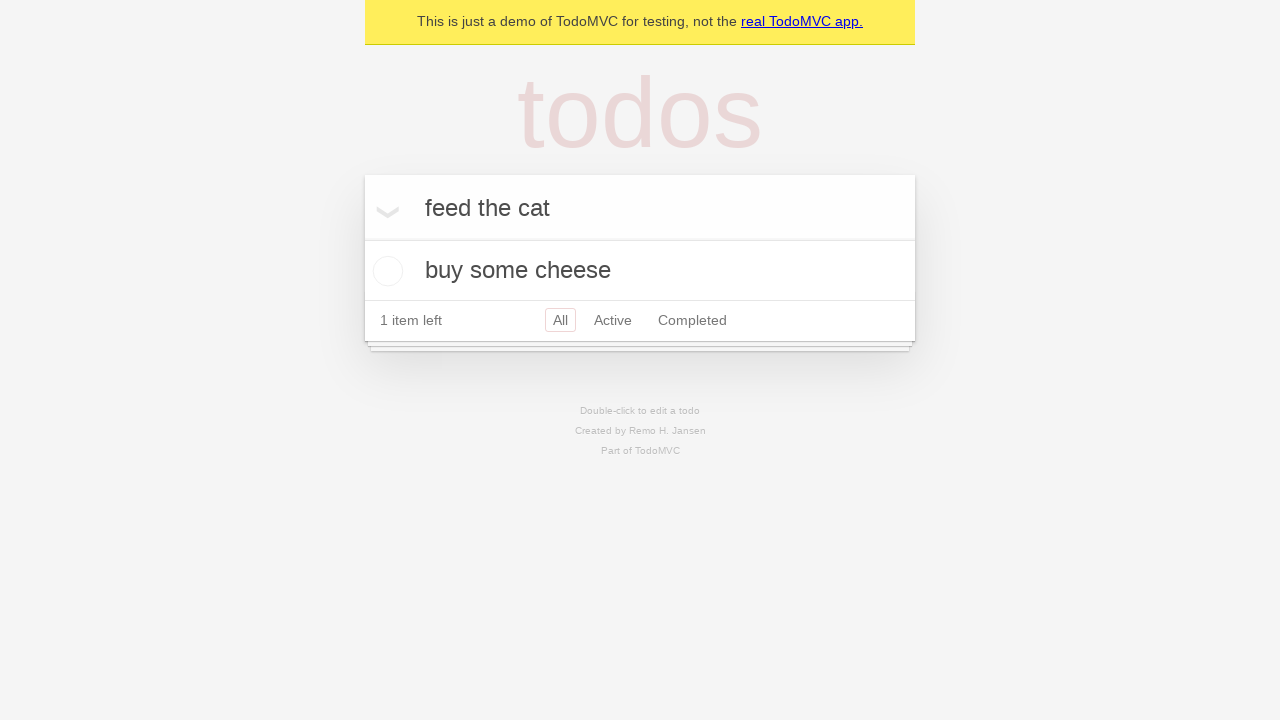

Pressed Enter to add second todo item on internal:attr=[placeholder="What needs to be done?"i]
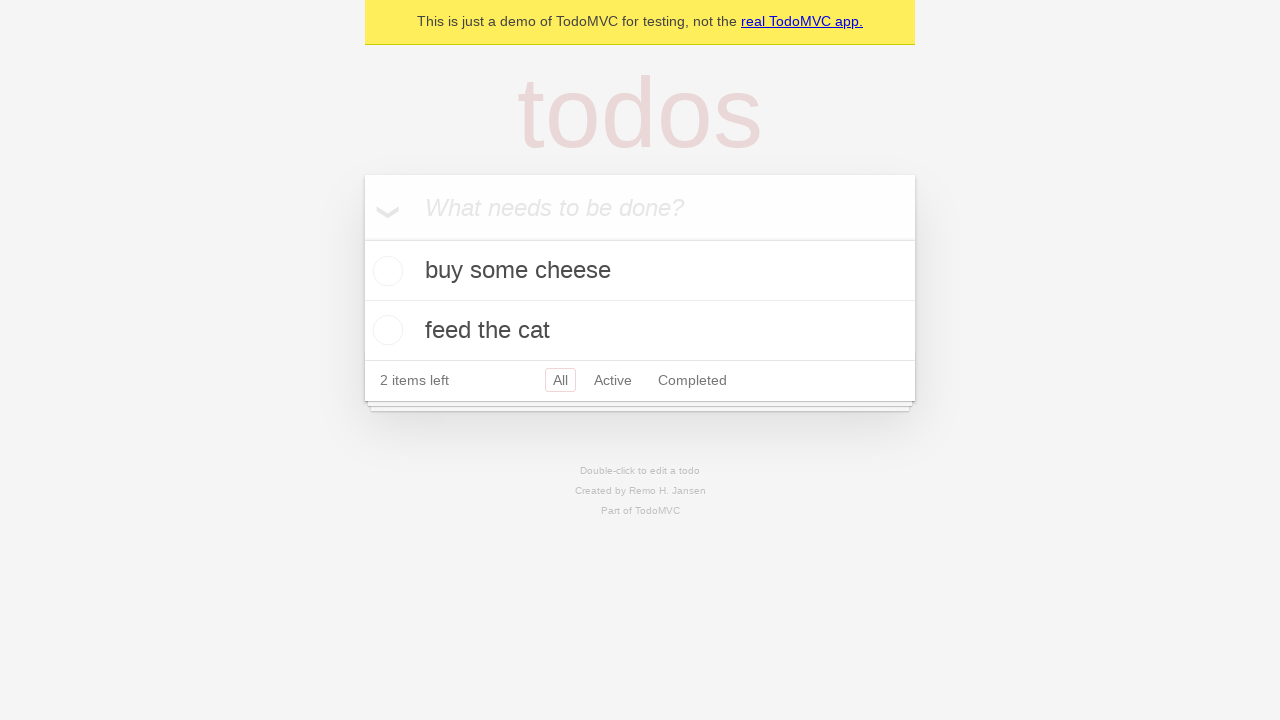

Filled todo input with 'book a doctors appointment' on internal:attr=[placeholder="What needs to be done?"i]
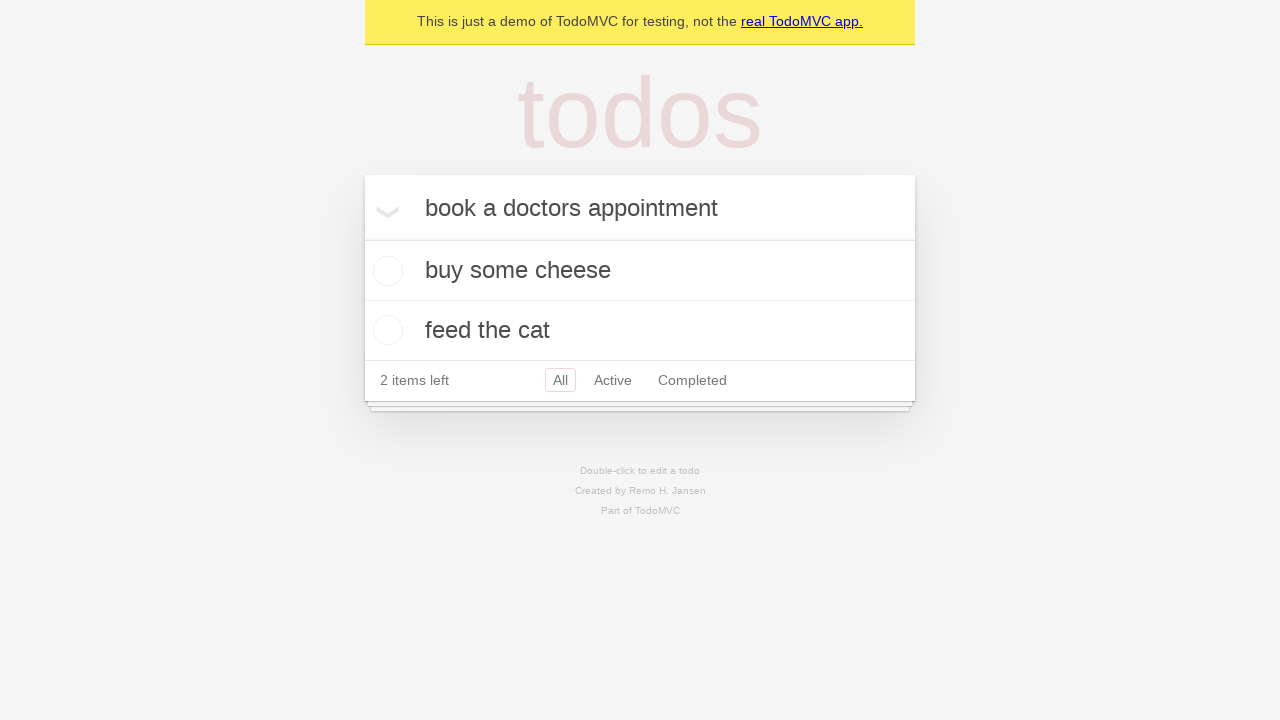

Pressed Enter to add third todo item on internal:attr=[placeholder="What needs to be done?"i]
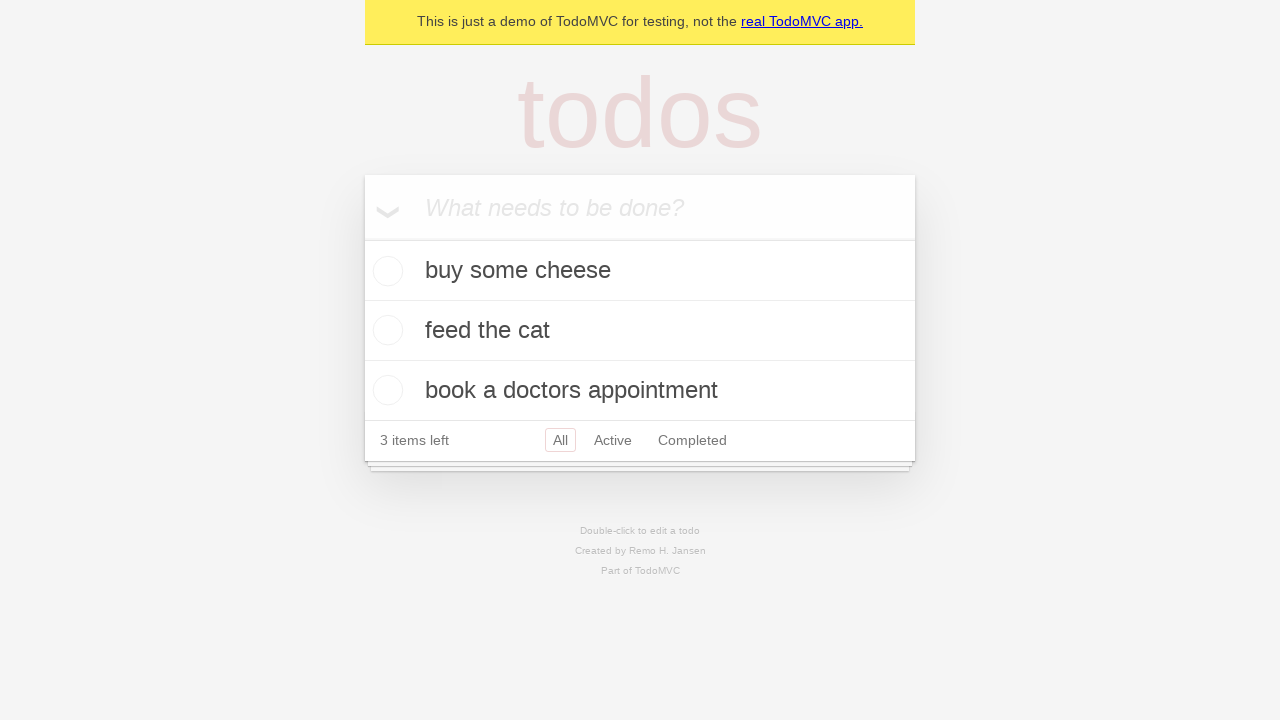

Checked the first todo item as completed at (385, 271) on .todo-list li .toggle >> nth=0
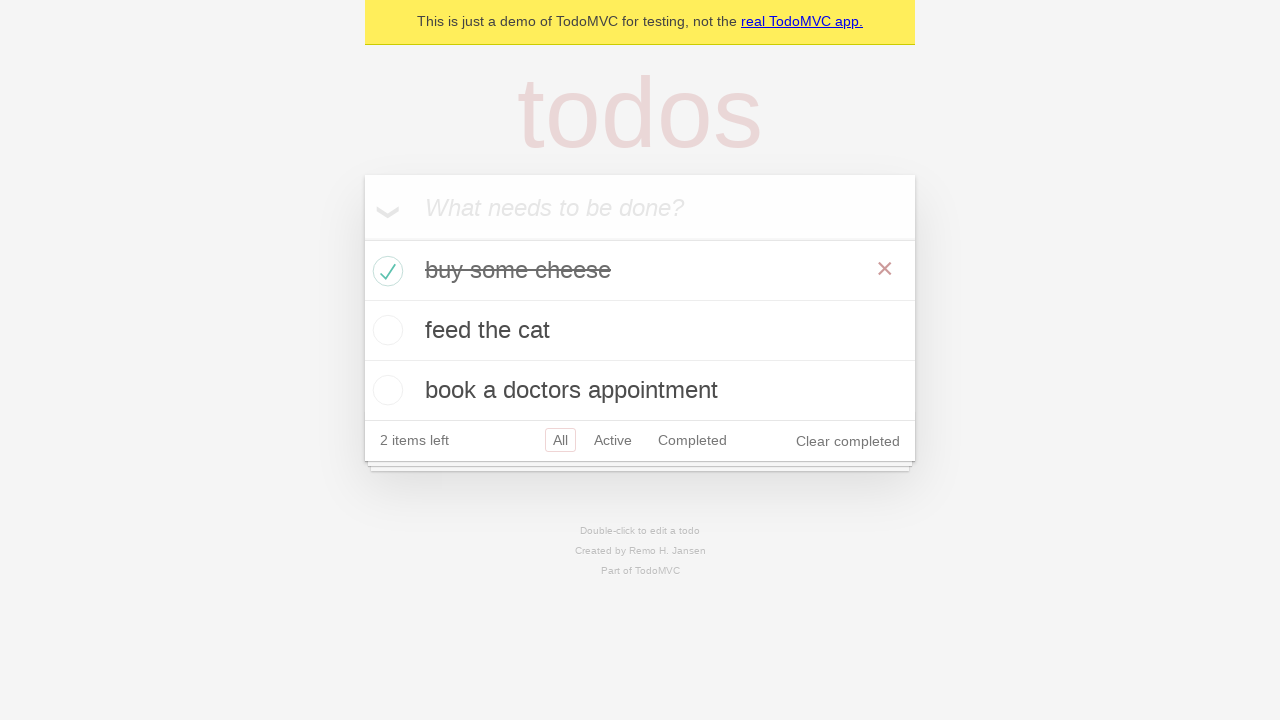

Clicked 'Clear completed' button to remove completed items at (848, 441) on internal:role=button[name="Clear completed"i]
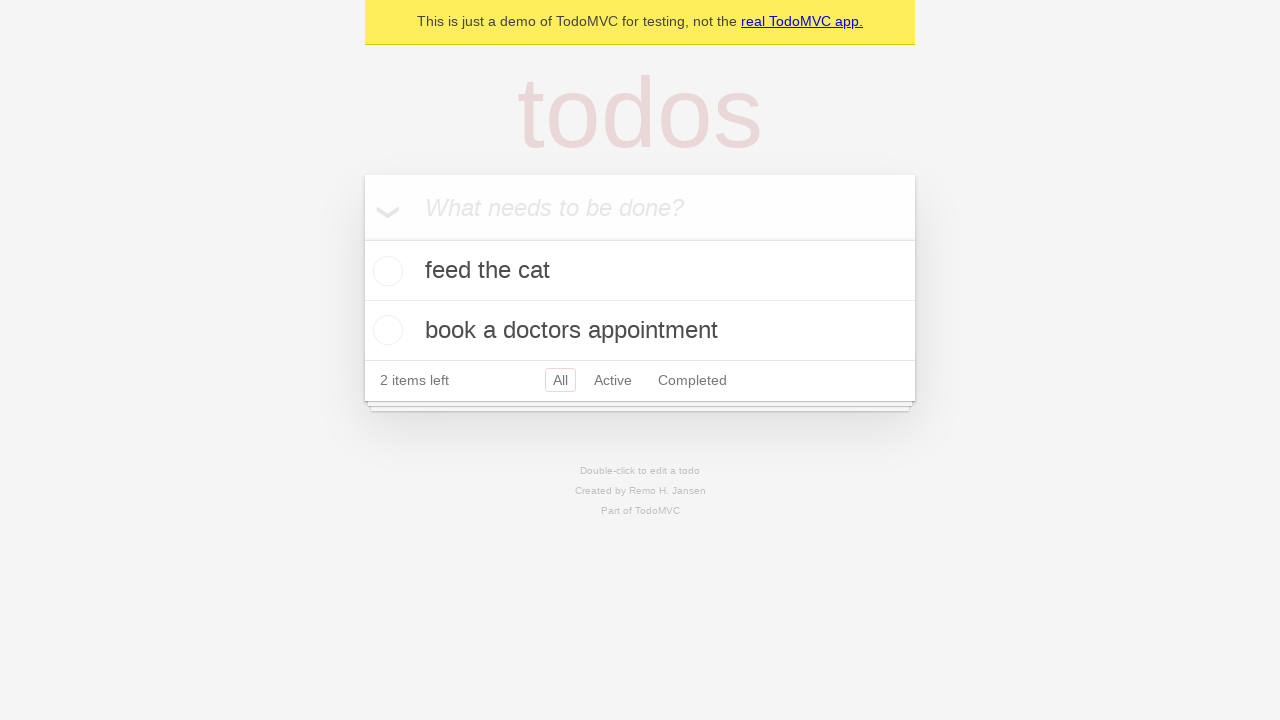

Verified that 'Clear completed' button is hidden when no items are completed
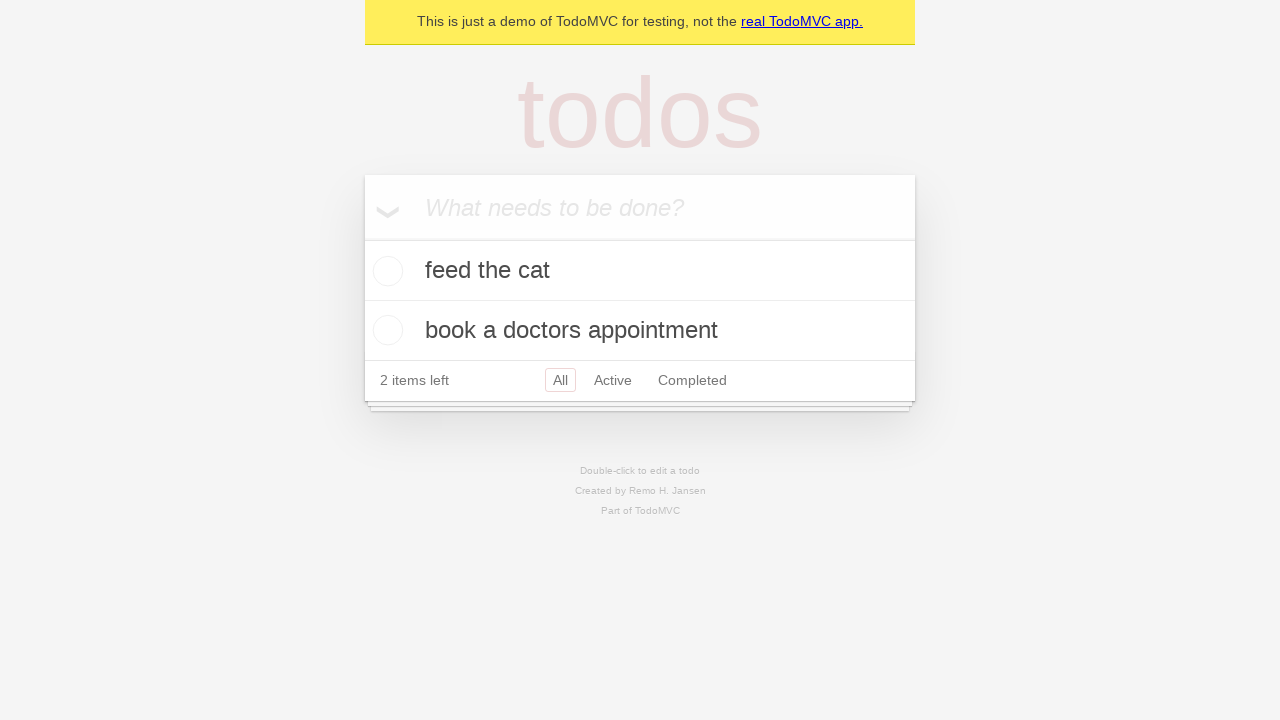

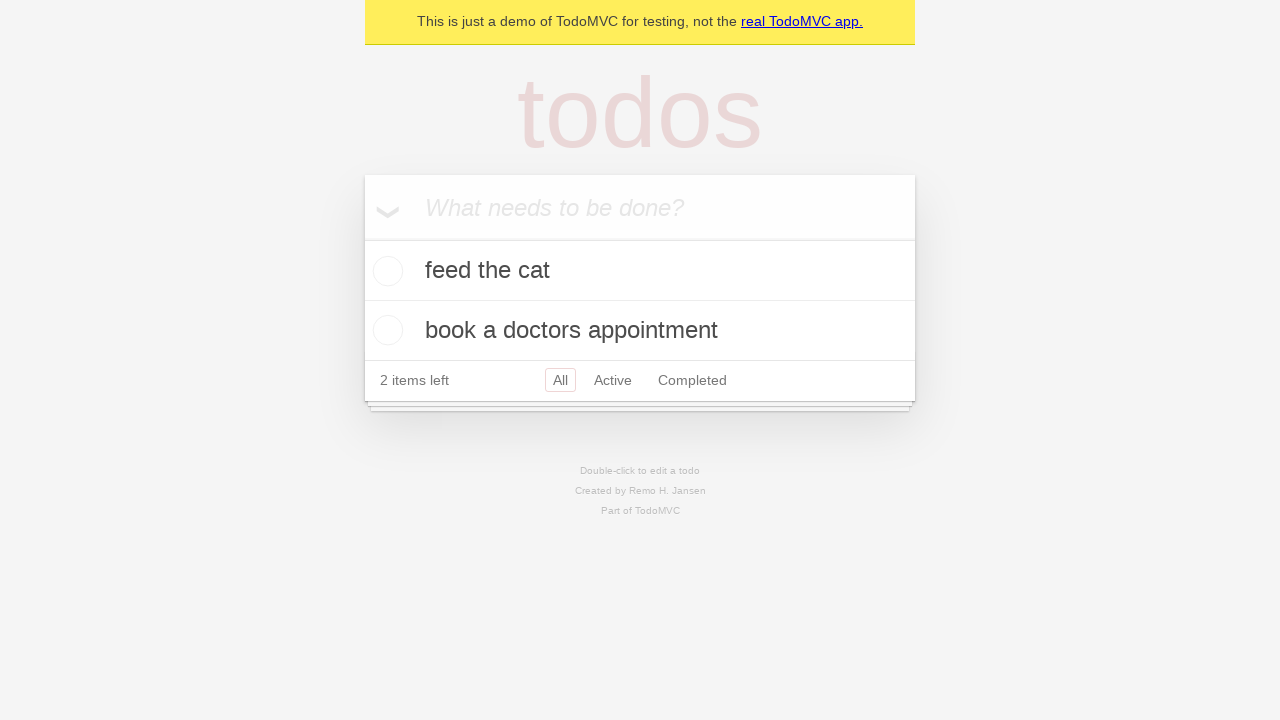